Tests interaction with a shadow DOM element by filling a search input field with a search term on a PWA book search application

Starting URL: https://books-pwakit.appspot.com/

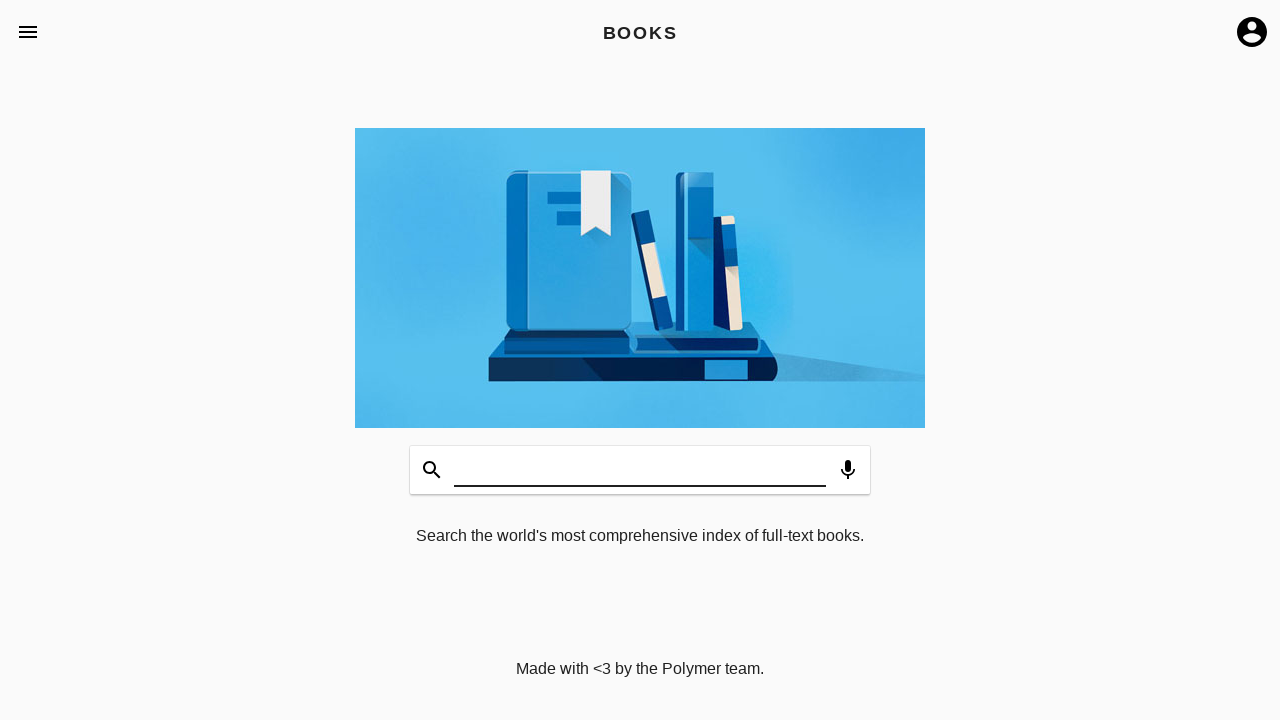

Waited for page to load with networkidle state
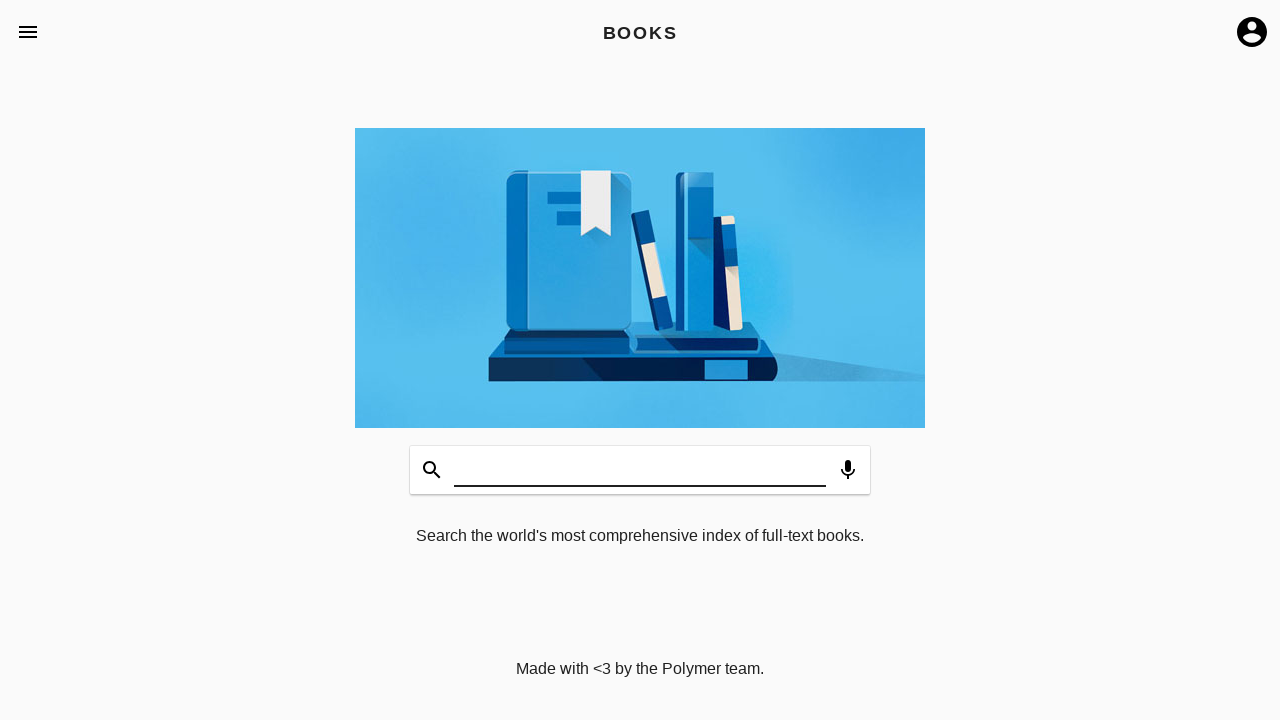

Filled shadow DOM search input field with 'apple' on #input
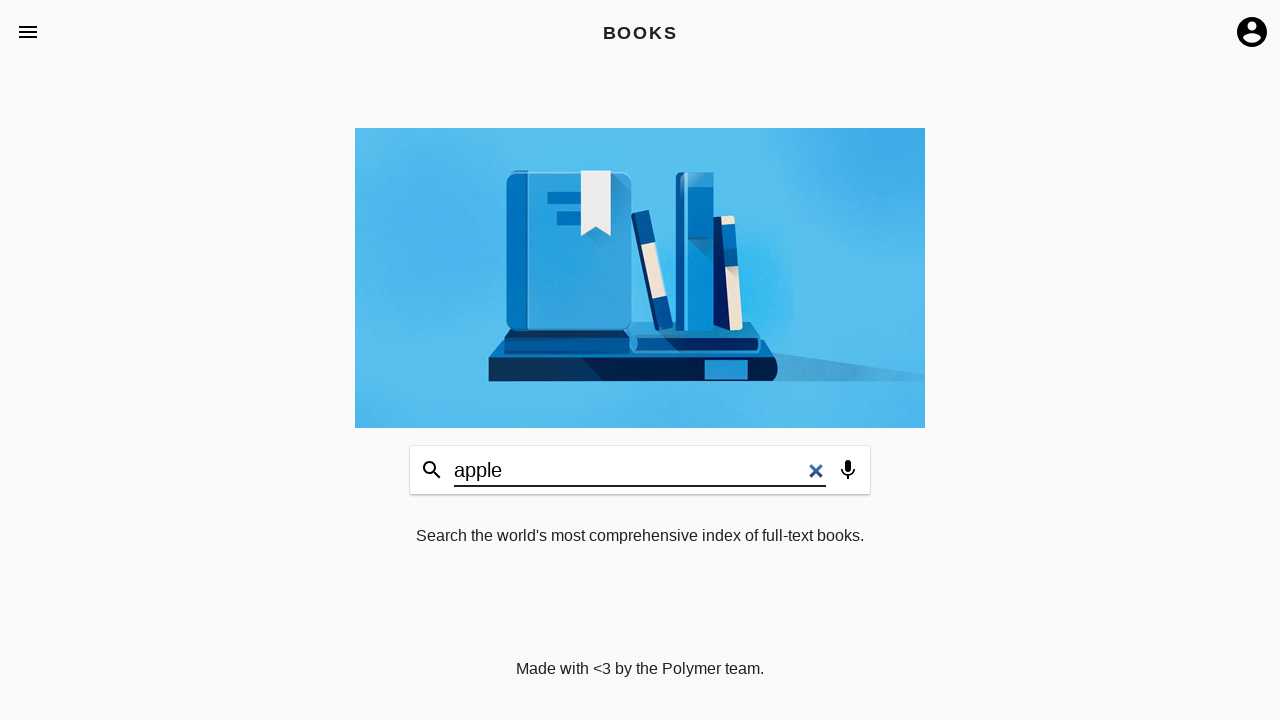

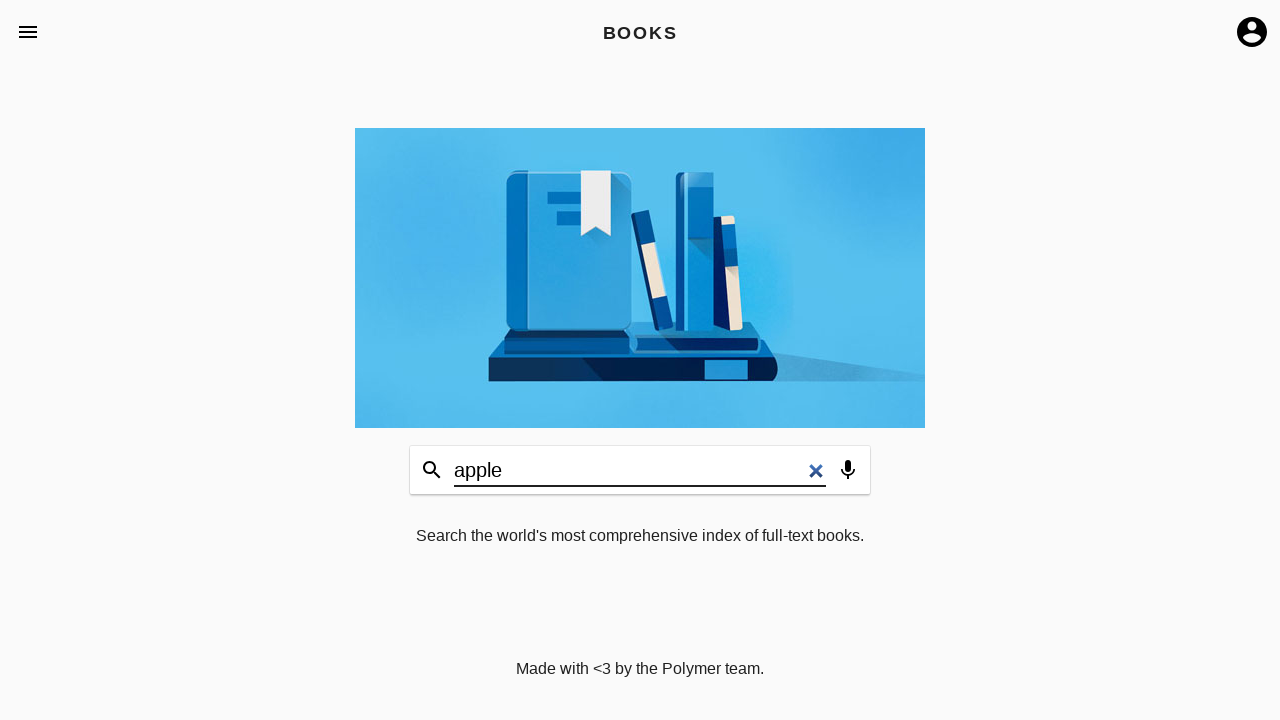